Tests window handling functionality by clicking a link that opens a new window, switching to it to verify content, then switching back to the main window

Starting URL: https://the-internet.herokuapp.com/windows

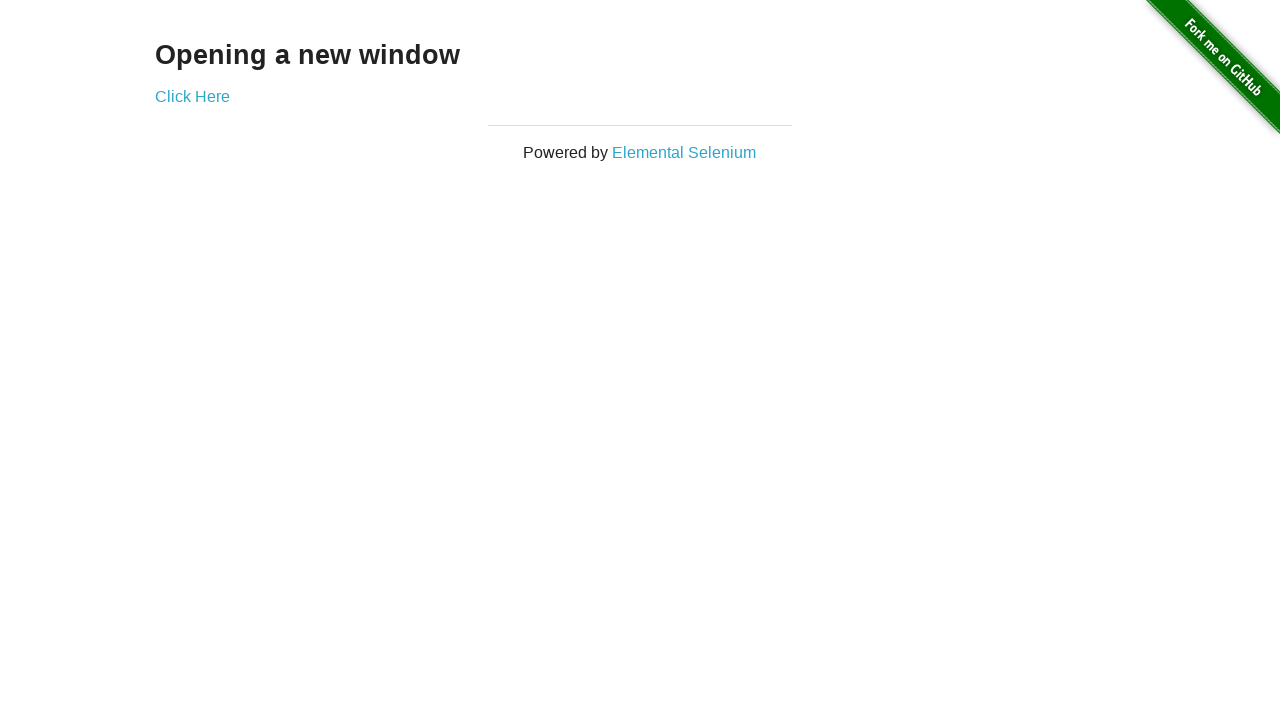

Clicked 'Click Here' link to open new window at (192, 96) on a:has-text('Click Here')
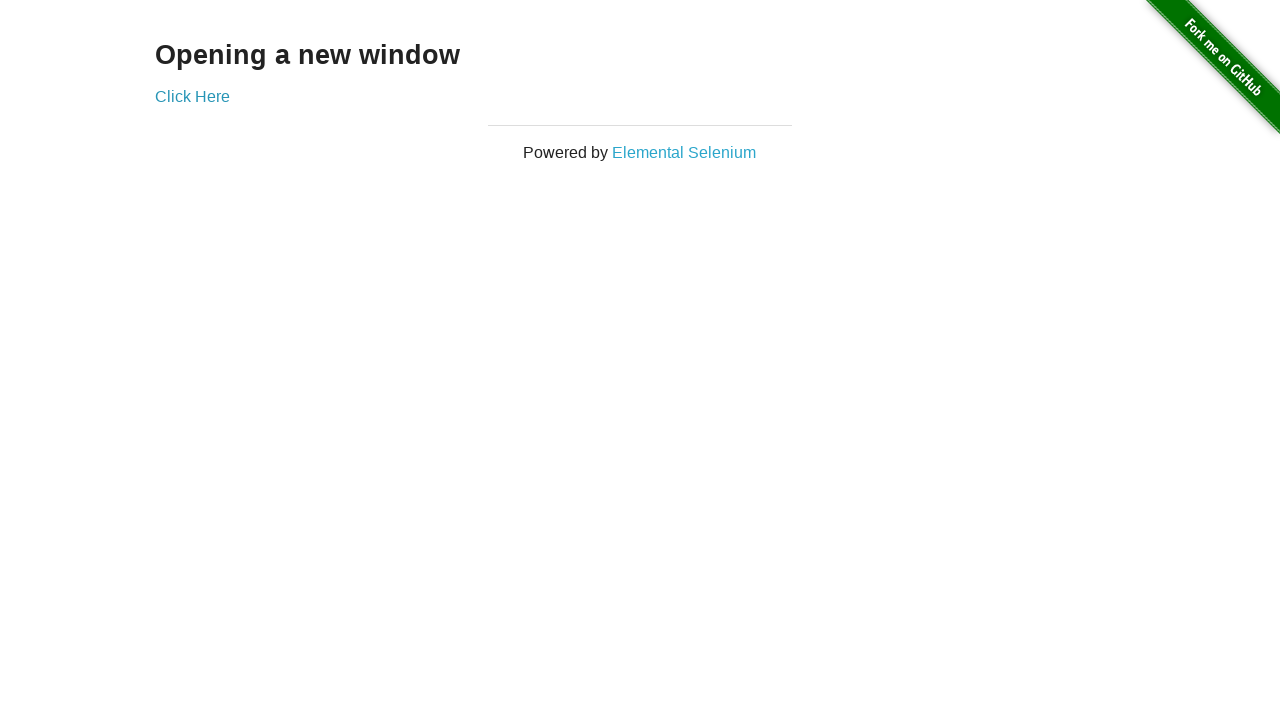

New window opened and captured
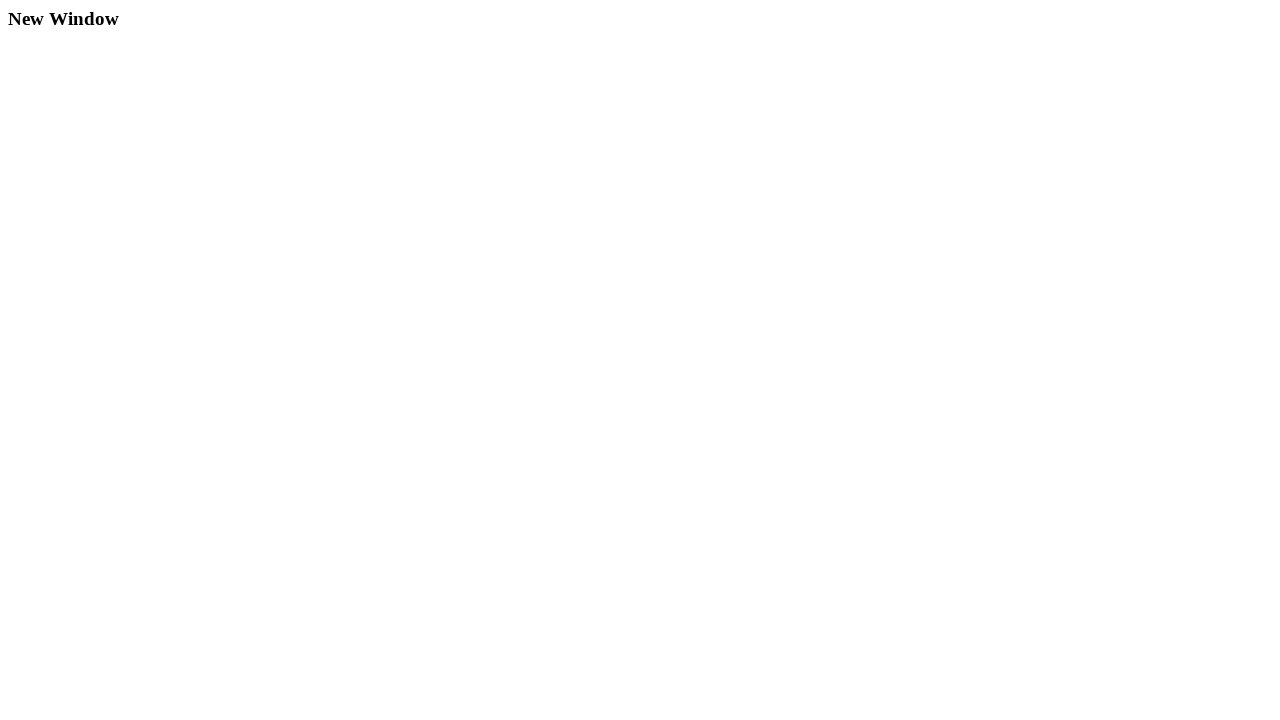

New window page fully loaded
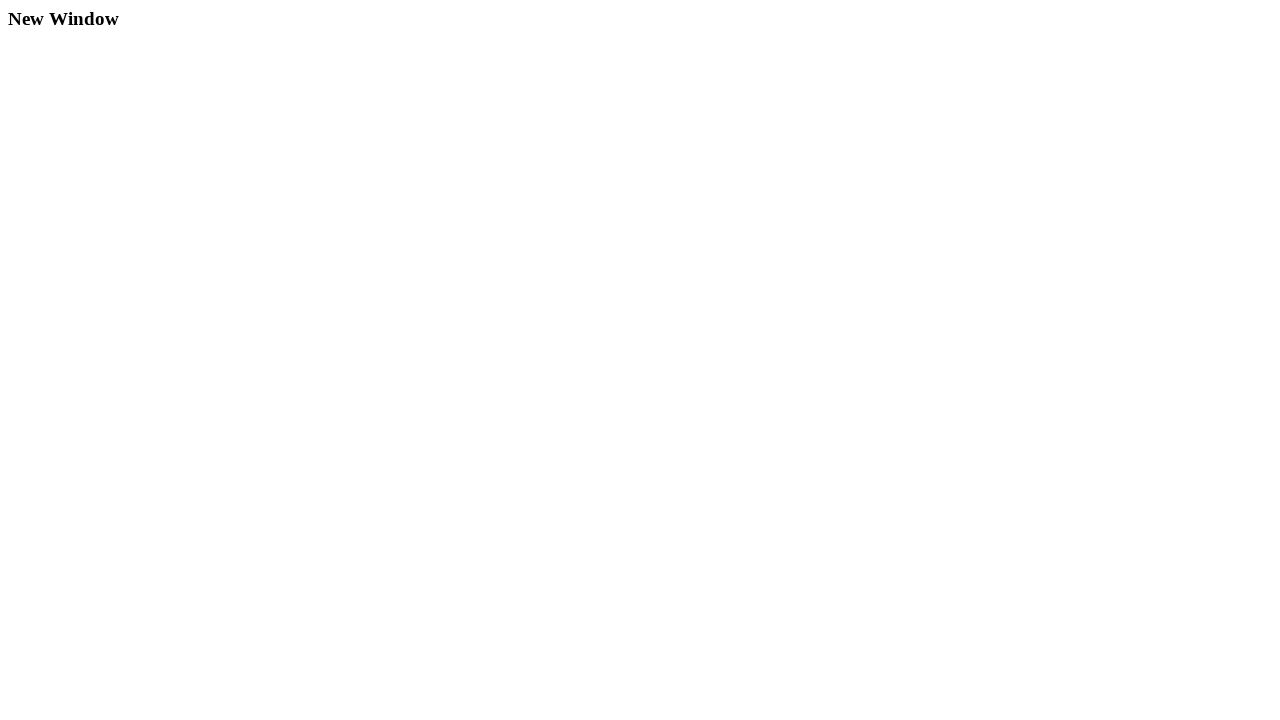

Verified 'New Window' text present in new window content
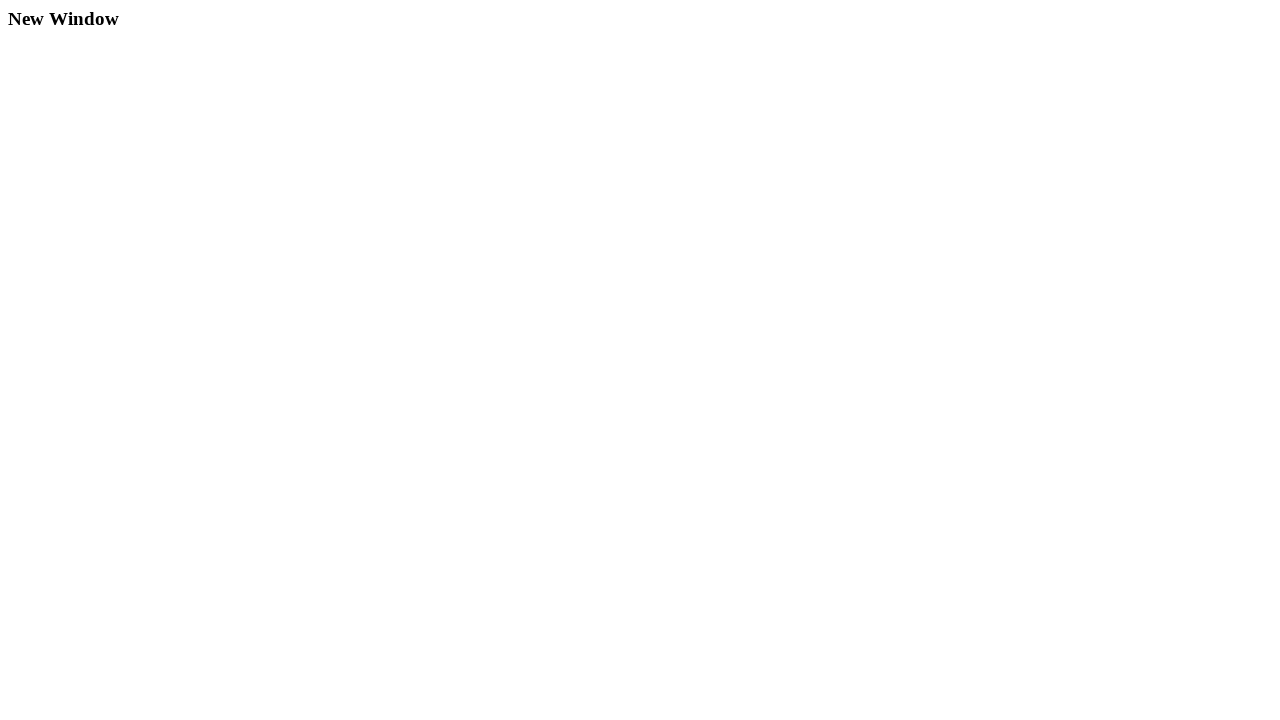

Closed new window and returned to main page
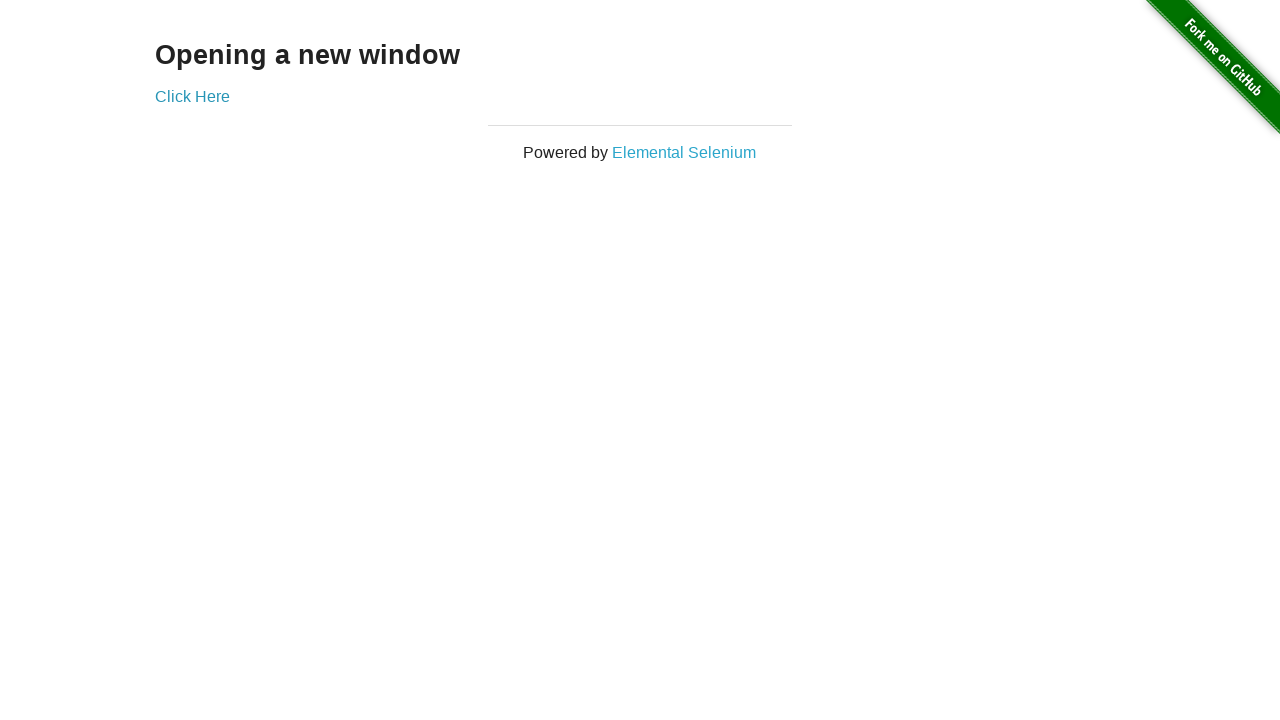

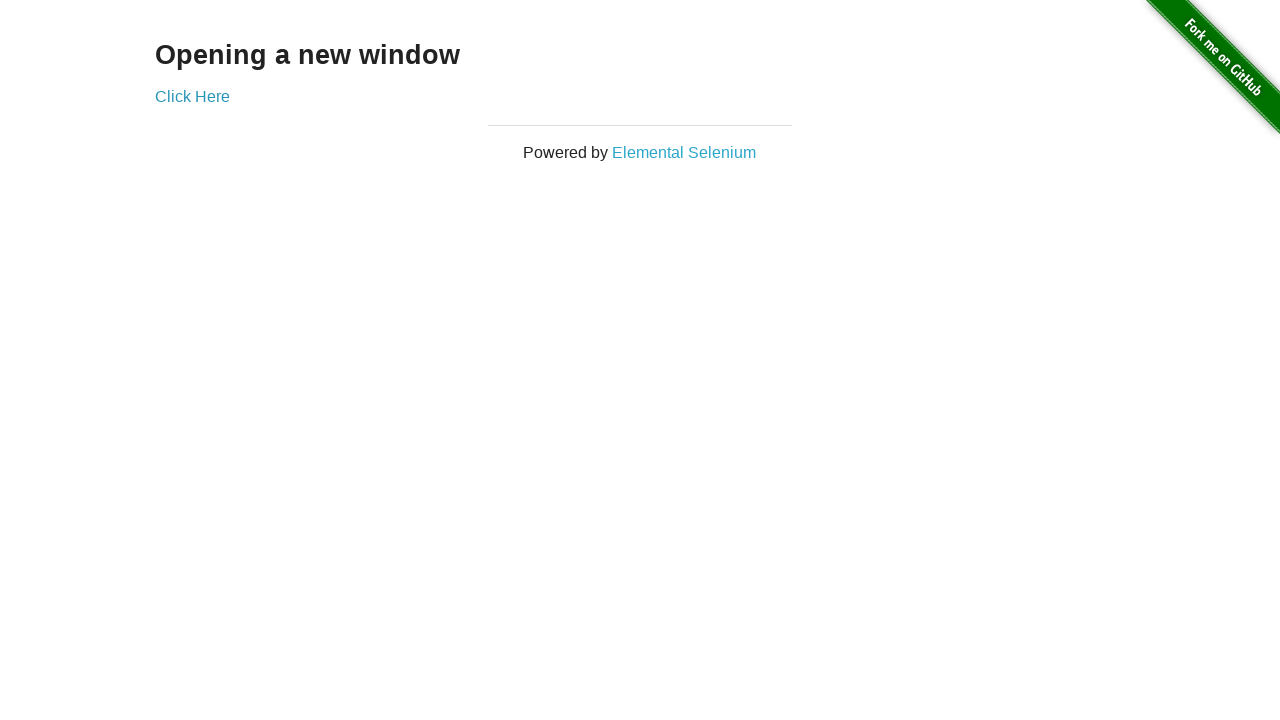